Tests window handling functionality by clicking a button that opens a new window, switching to the new window, and verifying the heading text on the new page.

Starting URL: http://demo.automationtesting.in/Windows.html

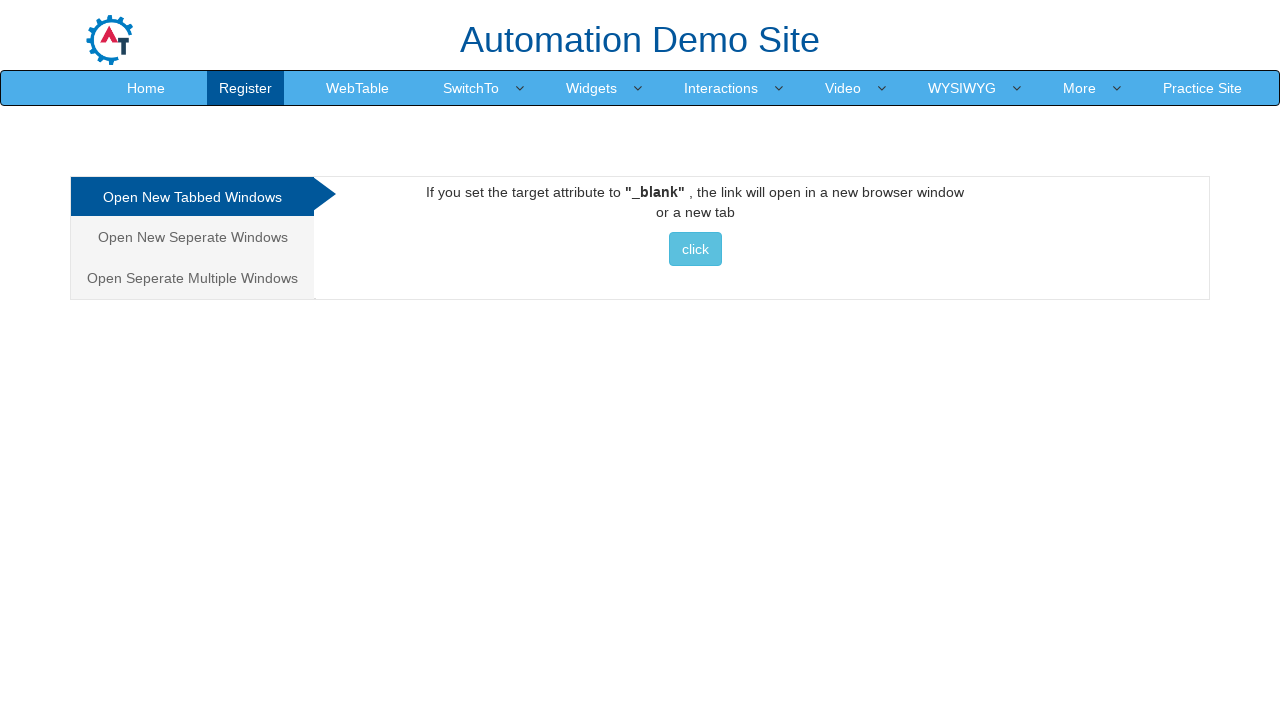

Clicked button to open new window at (695, 249) on xpath=//button[contains(text(),'click')]
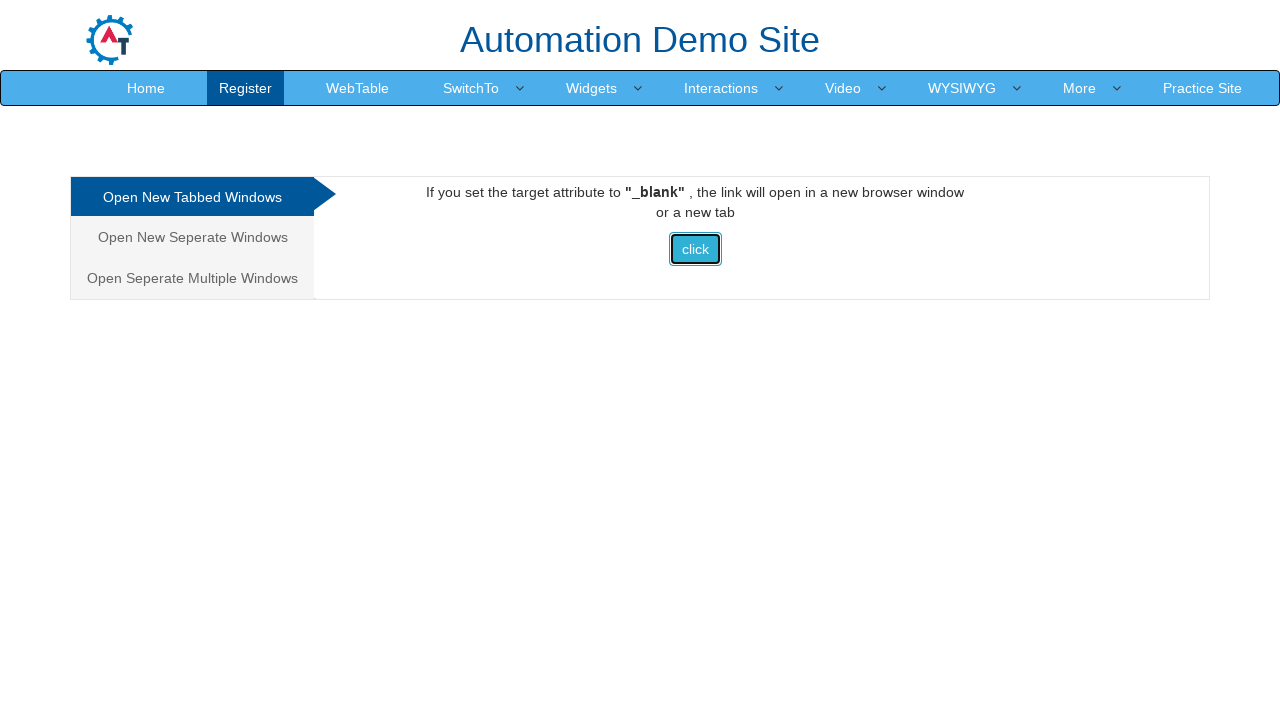

New window opened and page object obtained
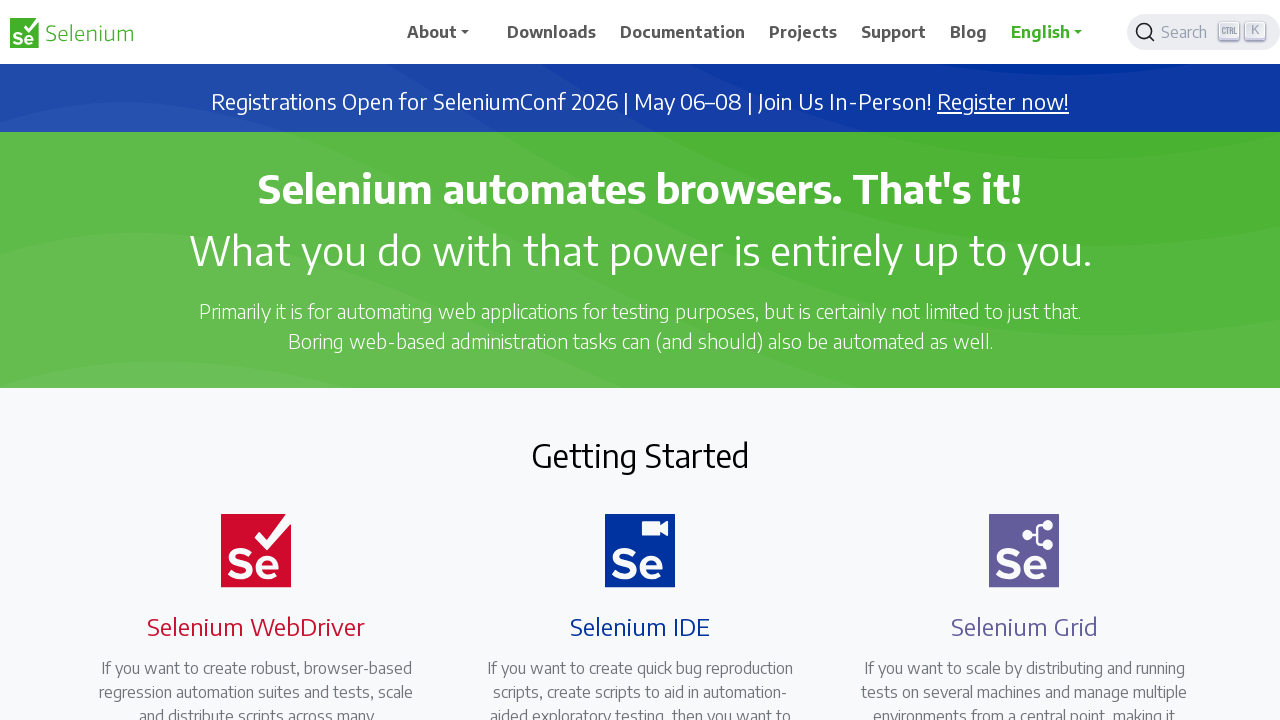

New page fully loaded
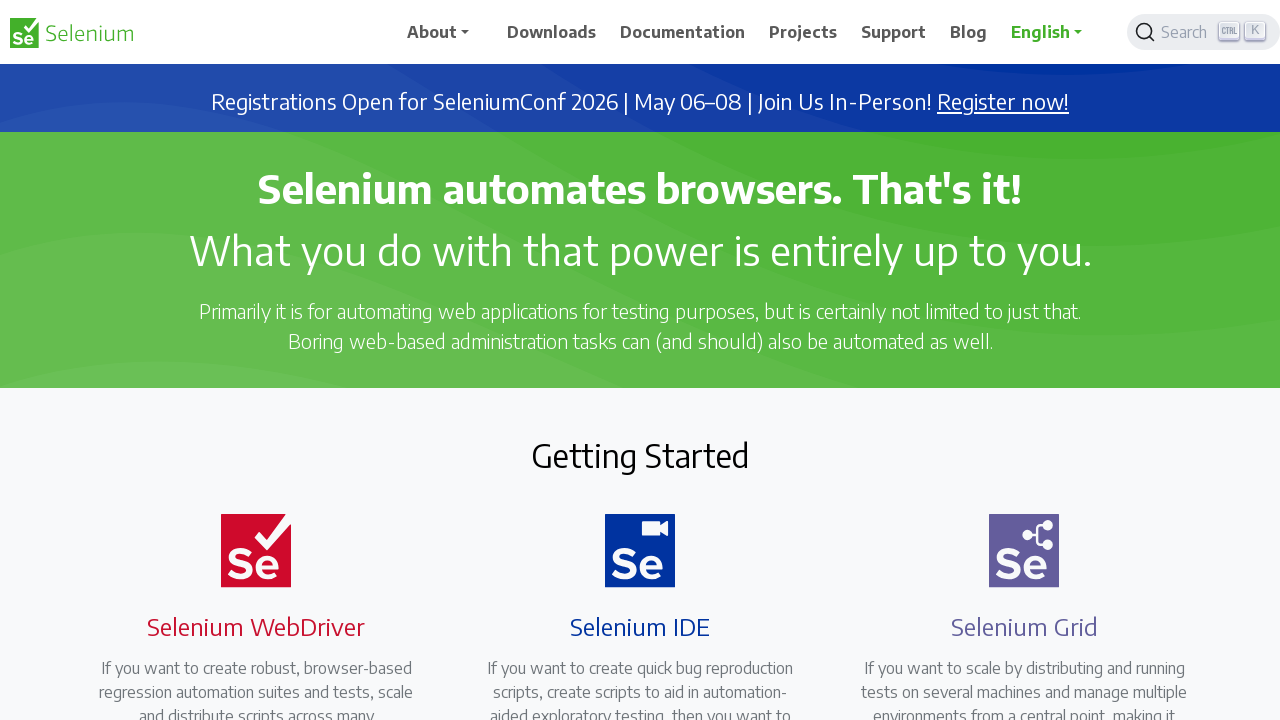

Retrieved heading text from new window: Selenium automates browsers. That's it!
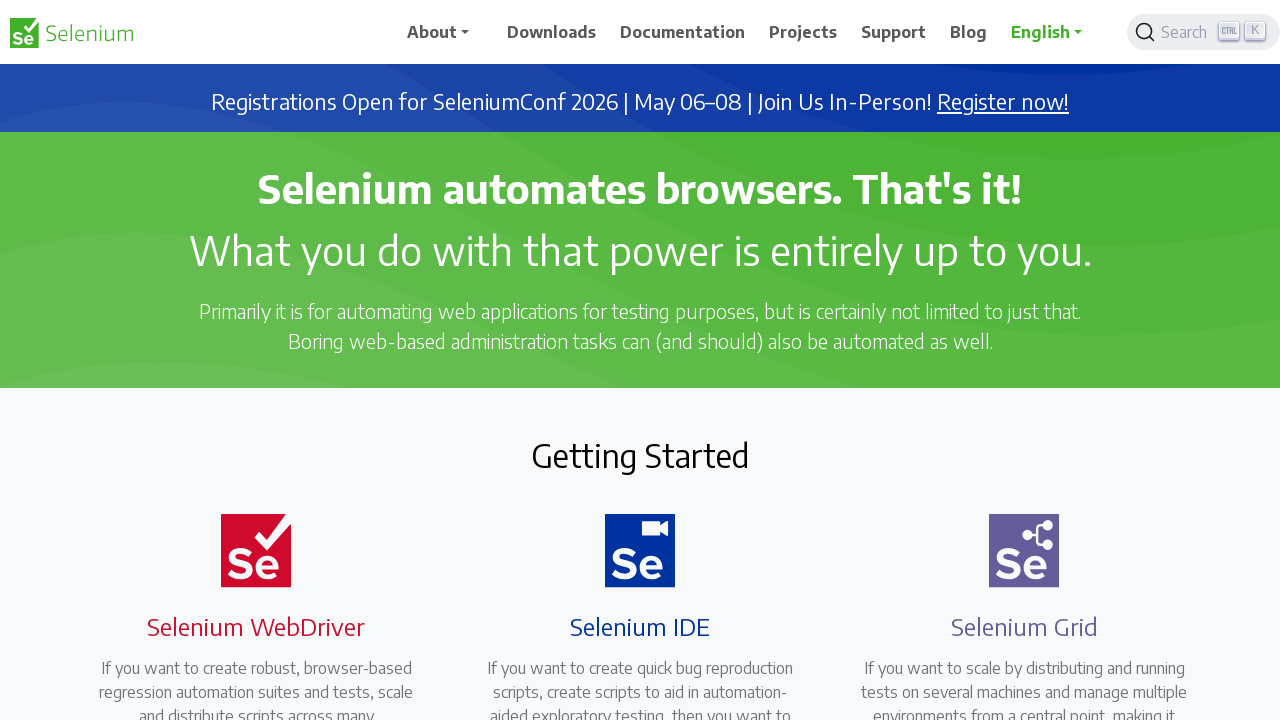

Printed heading to console: Selenium automates browsers. That's it!
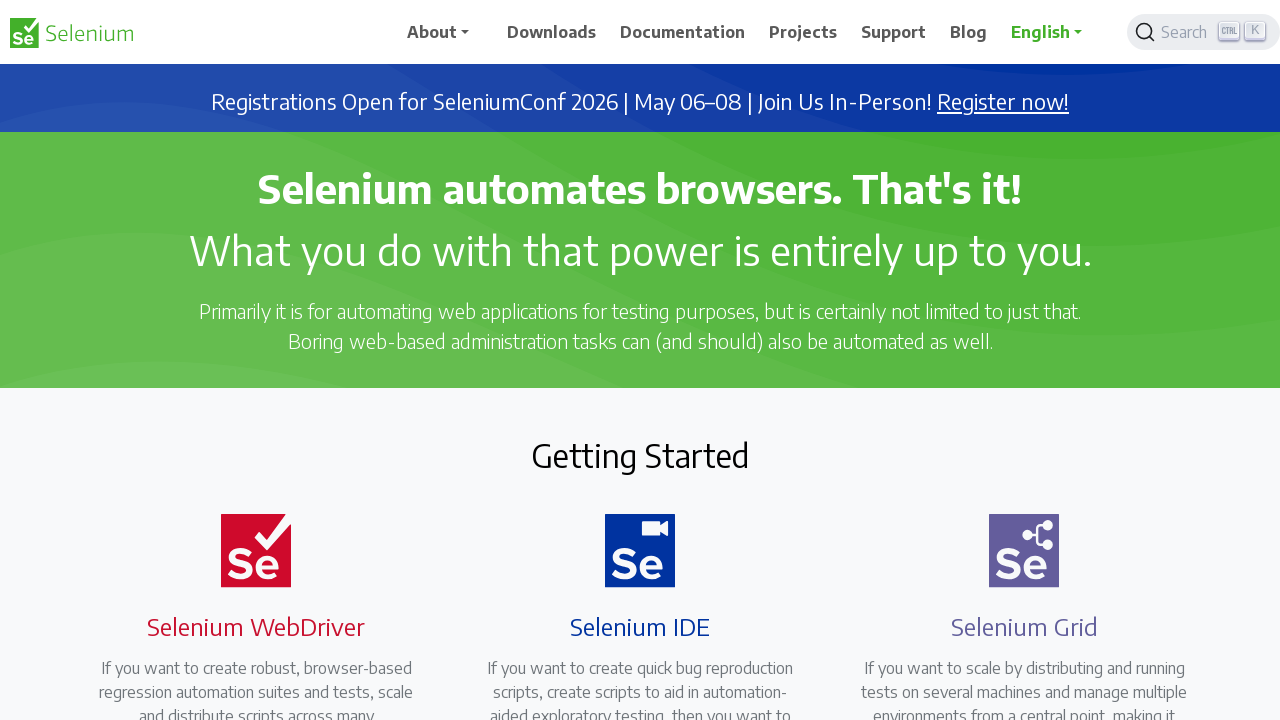

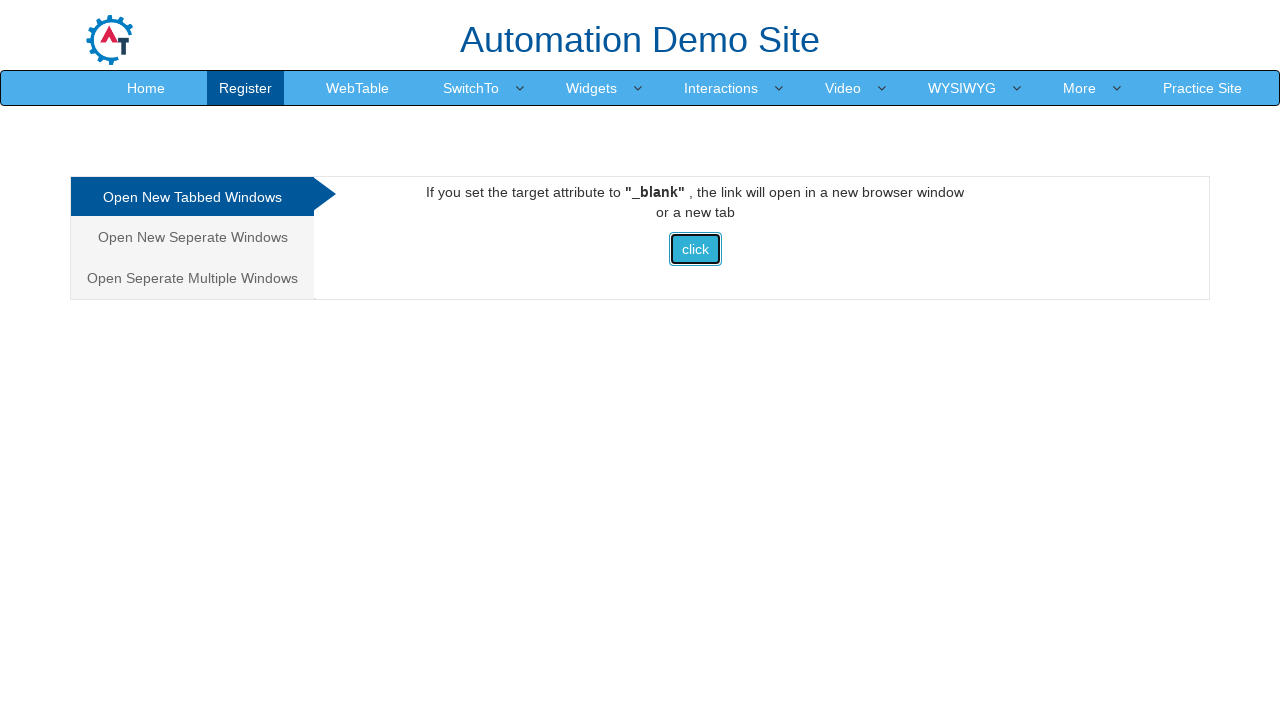